Navigates to an HTML forms page on echoecho.com

Starting URL: https://echoecho.com/htmlforms09.htm

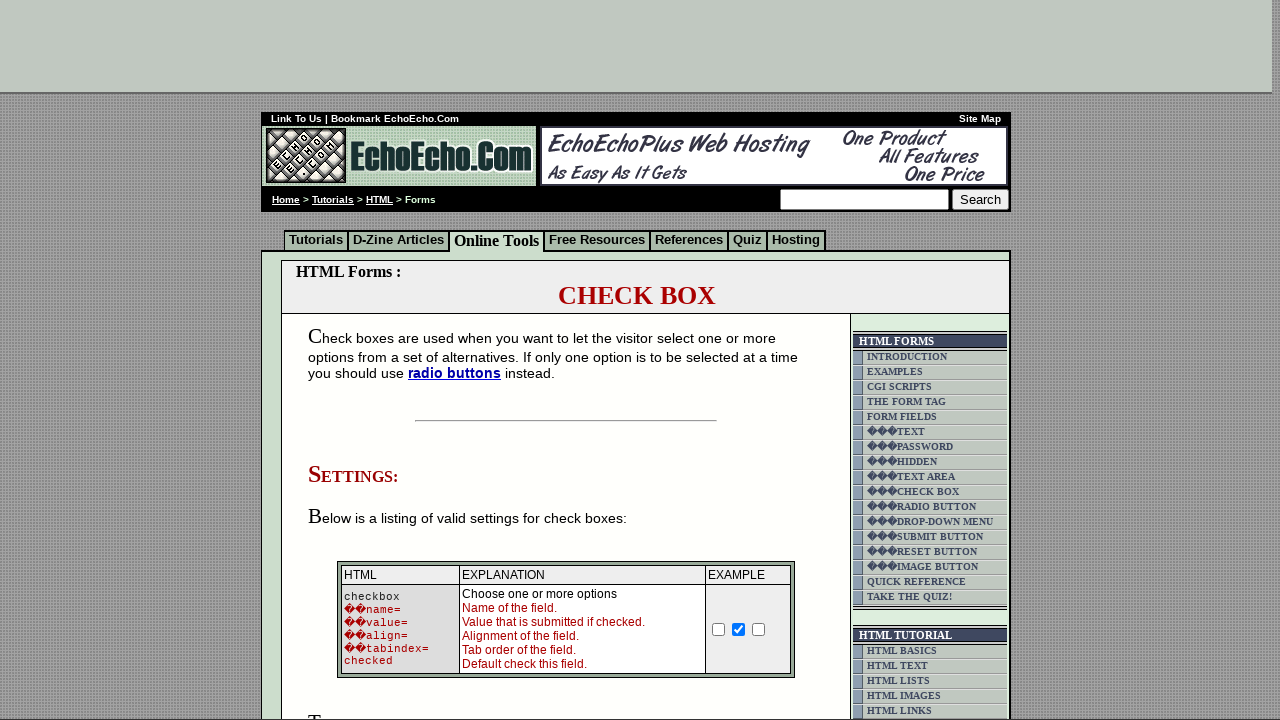

Navigated to HTML forms page on echoecho.com
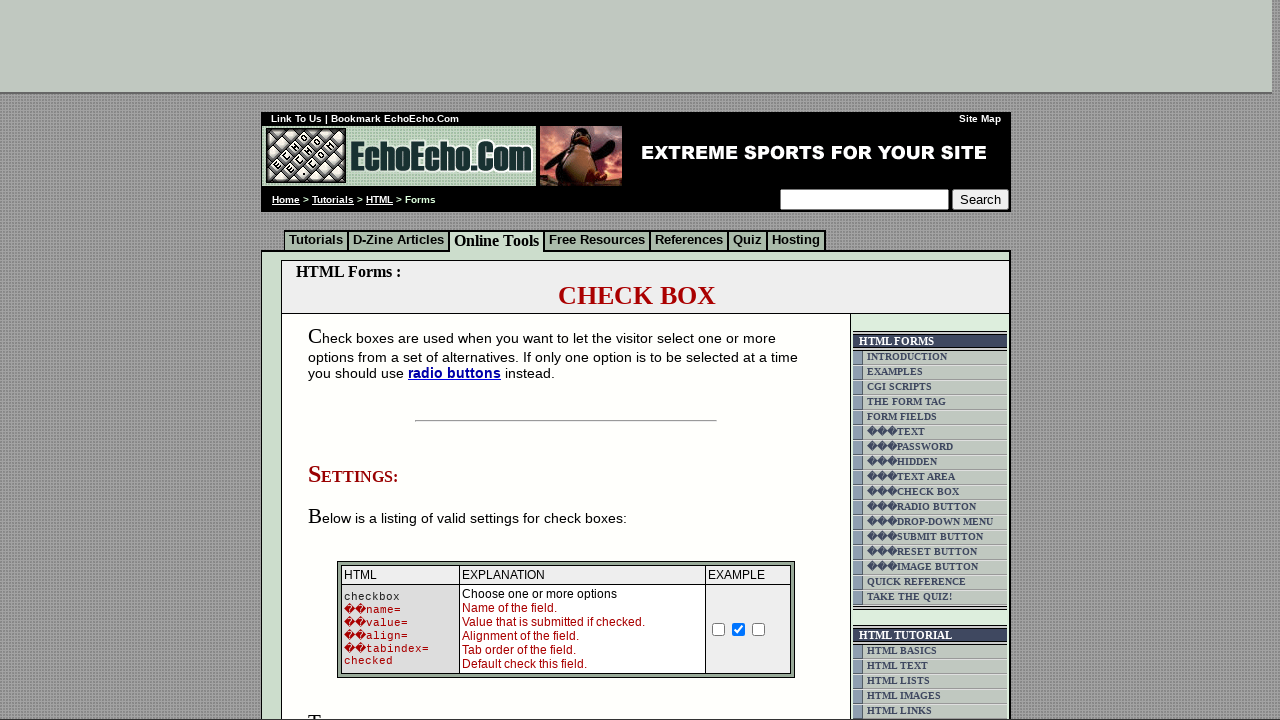

Page DOM content loaded
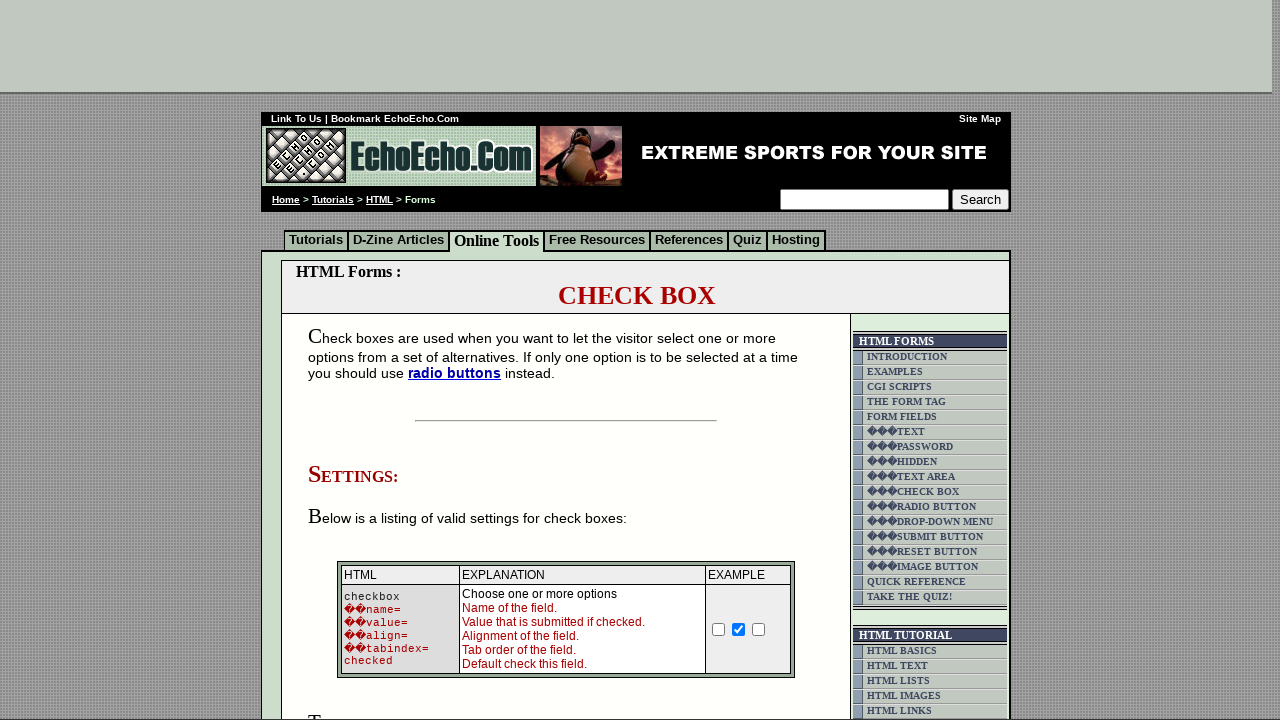

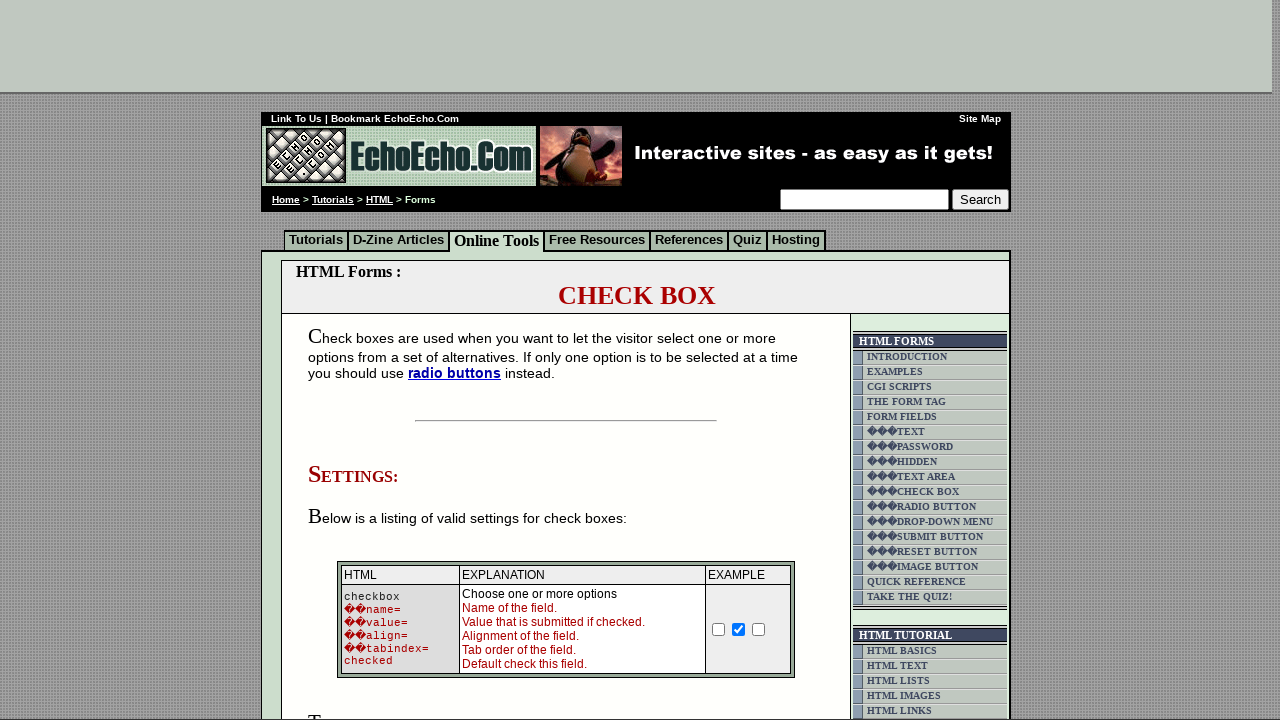